Tests signup validation with valid username but empty password field

Starting URL: https://www.demoblaze.com/index.html

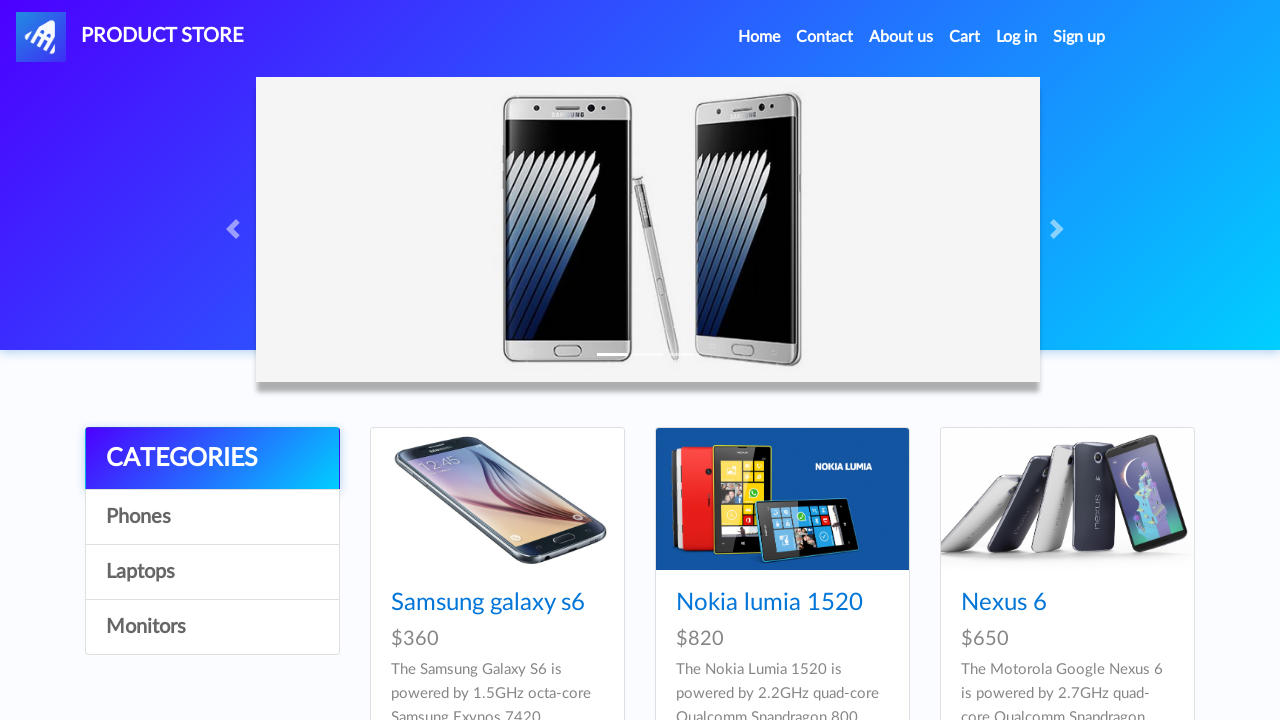

Clicked Sign up link to open signup modal at (1079, 37) on #signin2
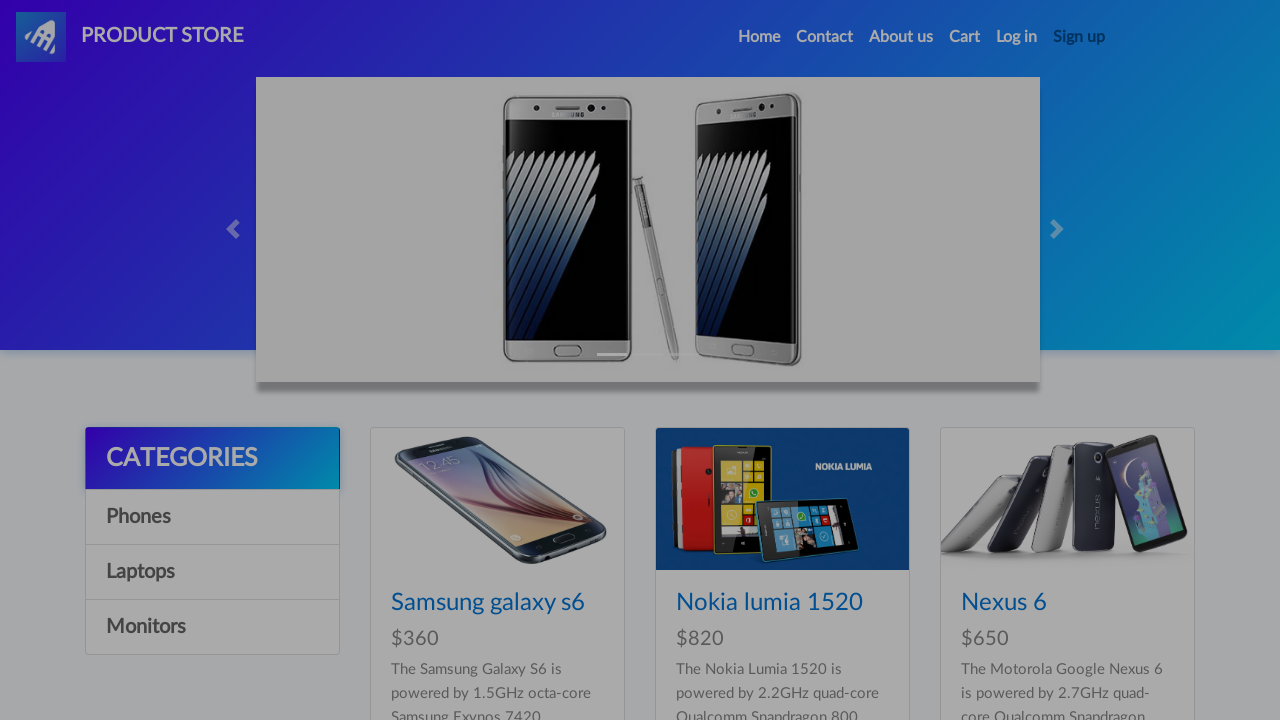

Signup modal appeared with username field visible
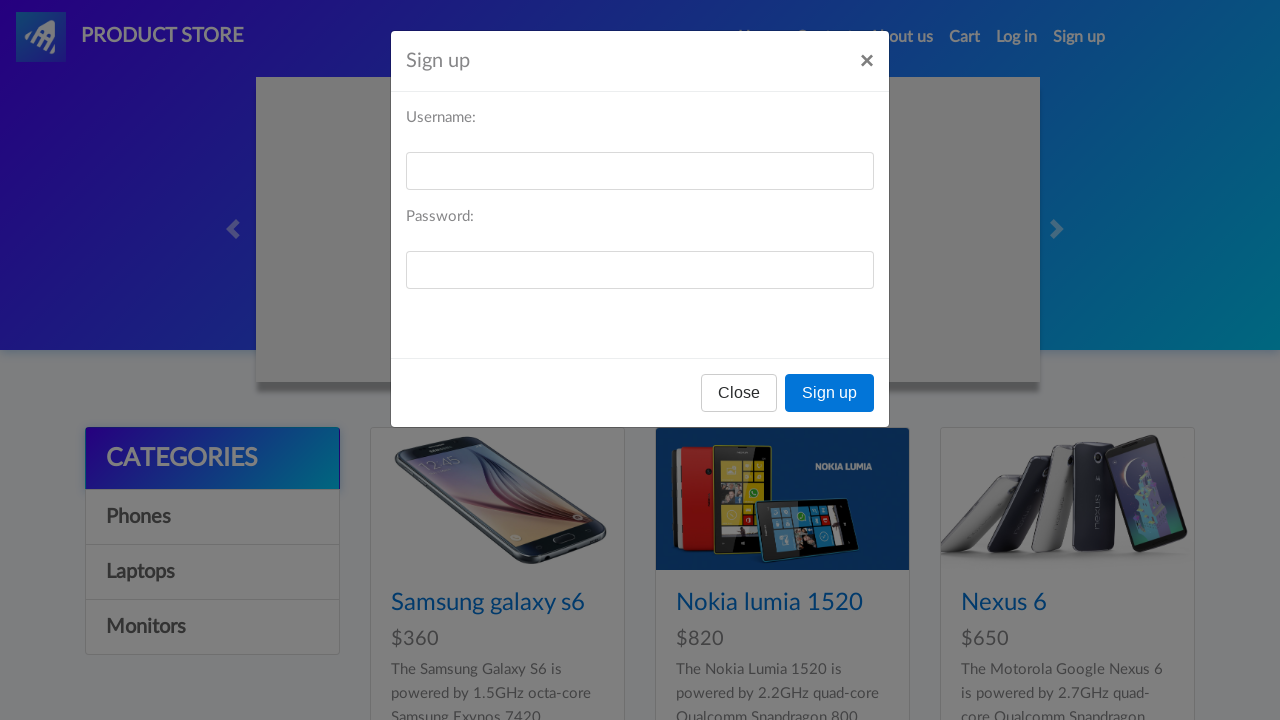

Filled username field with 'testuser9321' on #sign-username
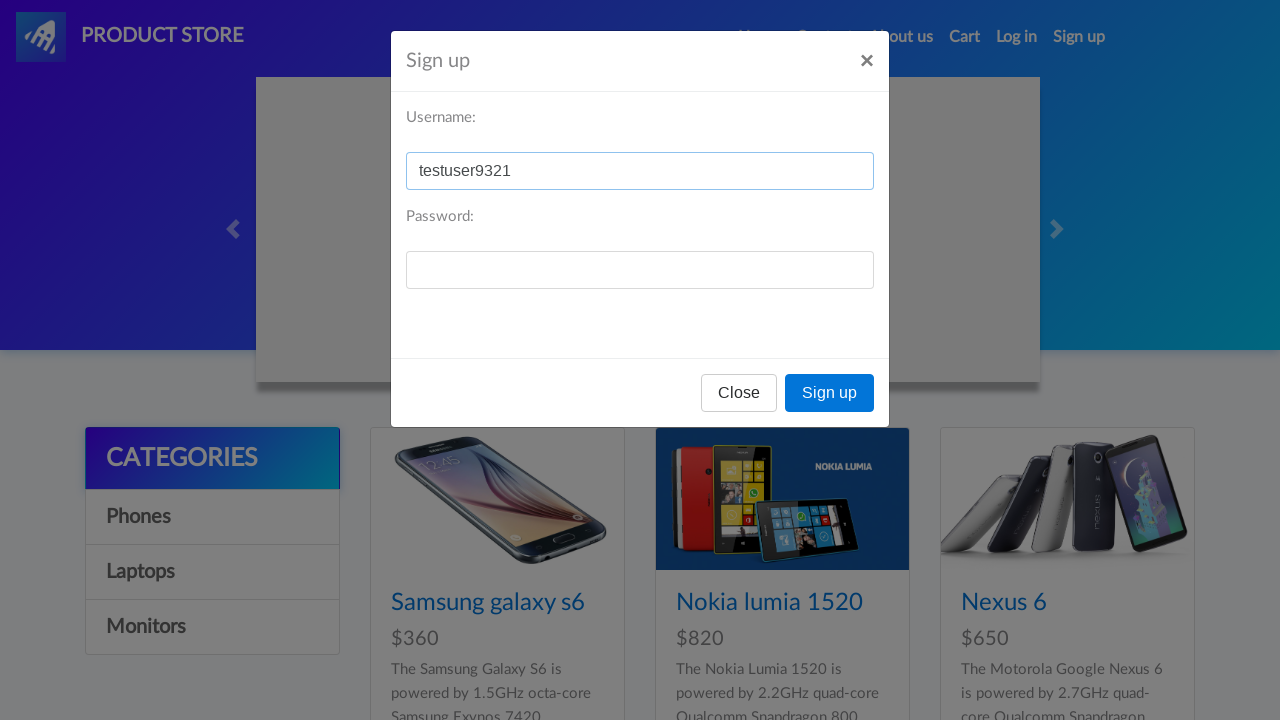

Left password field empty on #sign-password
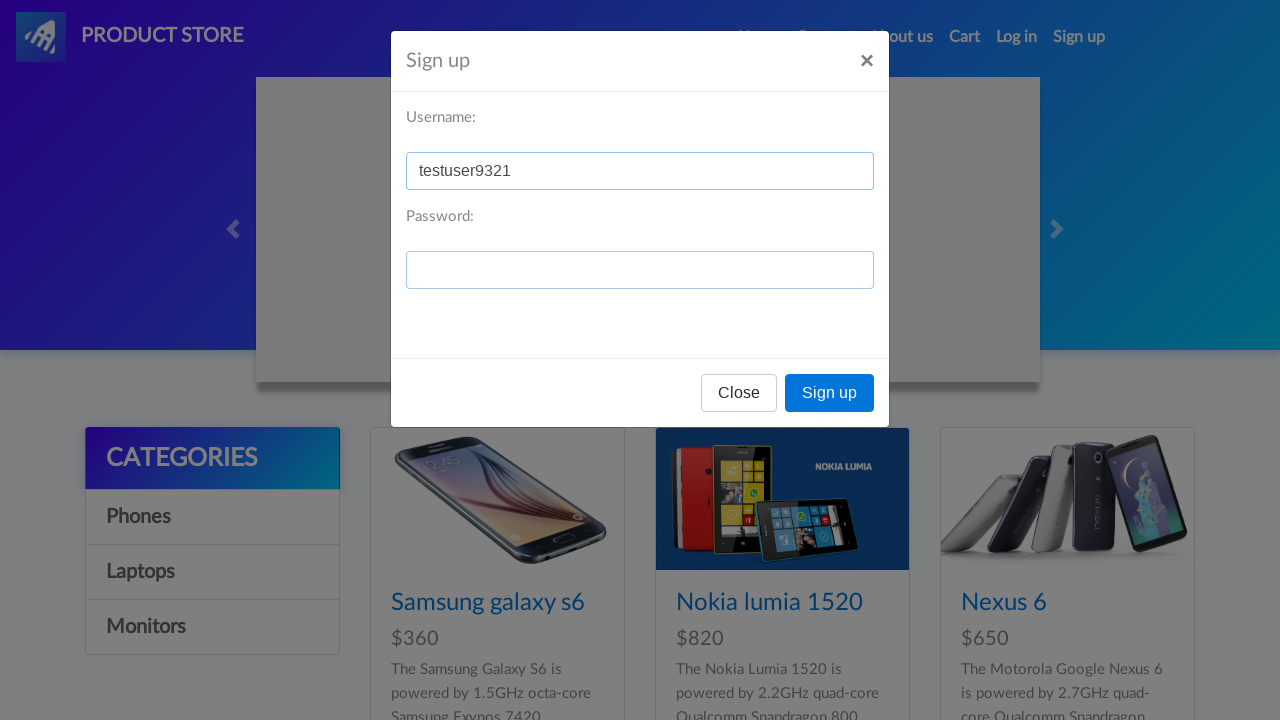

Clicked Sign up button to submit form at (830, 393) on button:has-text('Sign up')
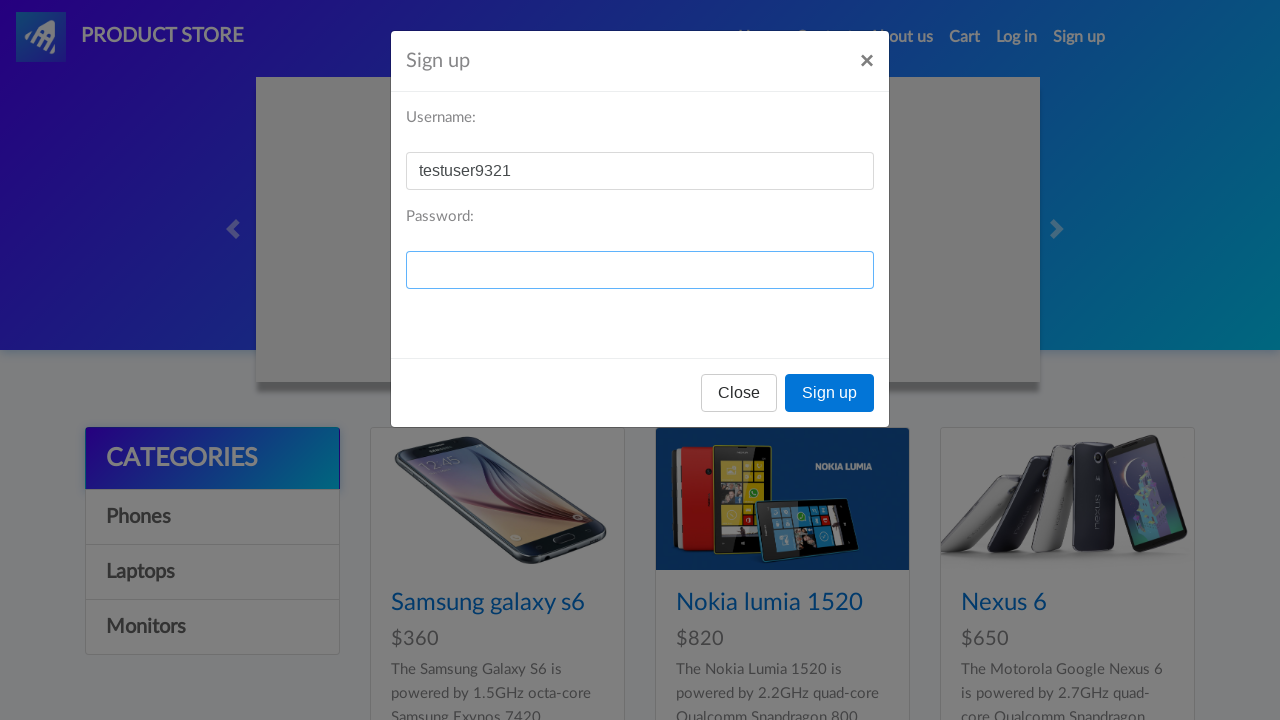

Alert dialog handler registered and accepted
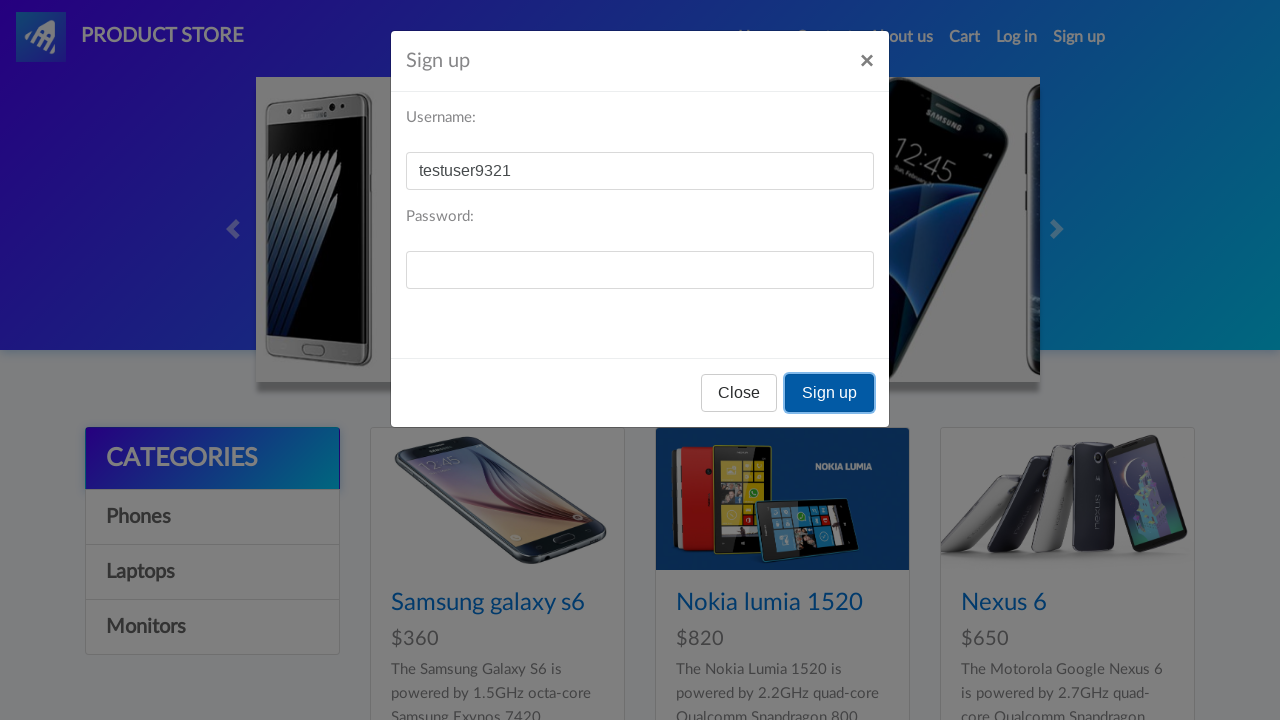

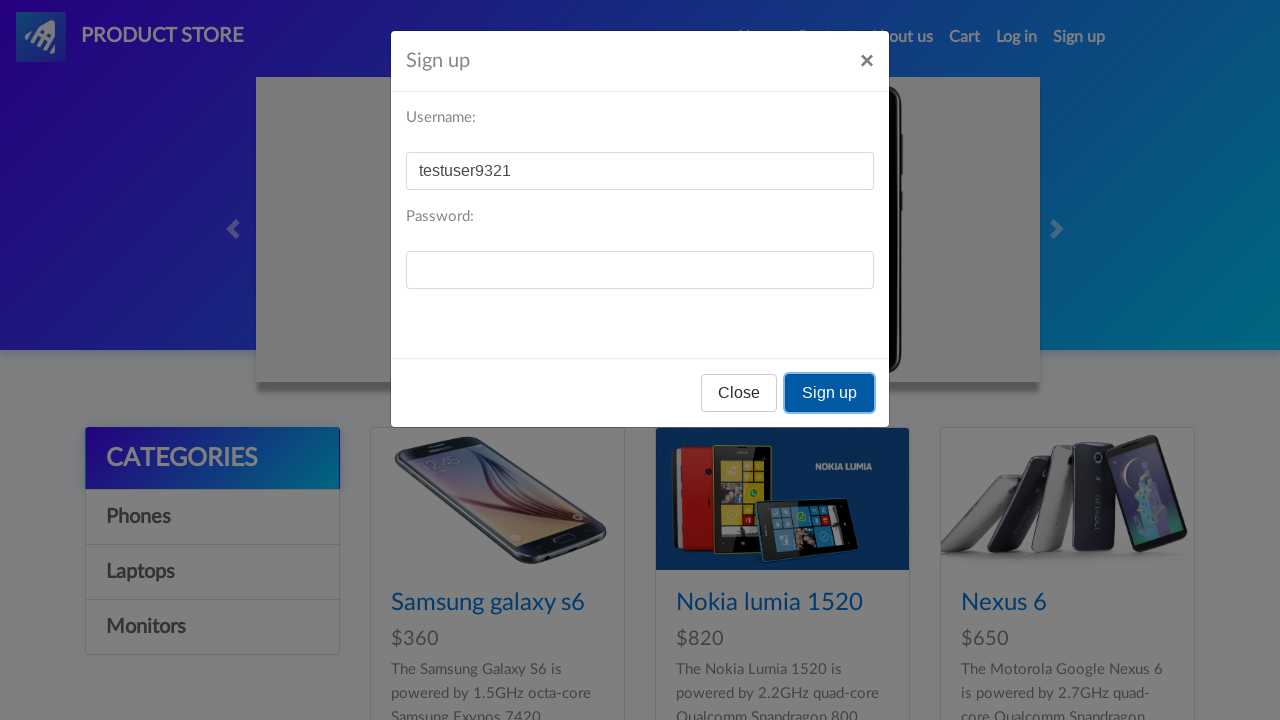